Tests date picker calendar by clicking through previous months and selecting a date

Starting URL: https://kristinek.github.io/site/examples/actions

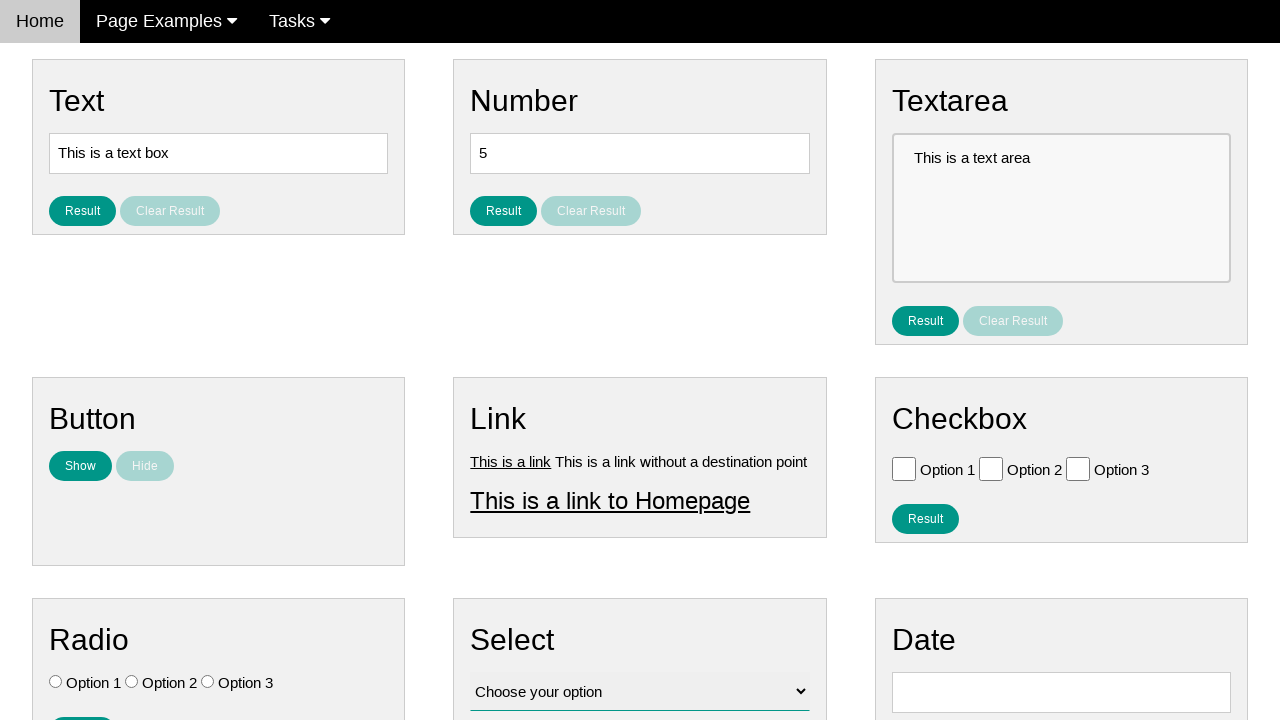

Clicked date input field to open calendar at (1061, 692) on #vfb-8
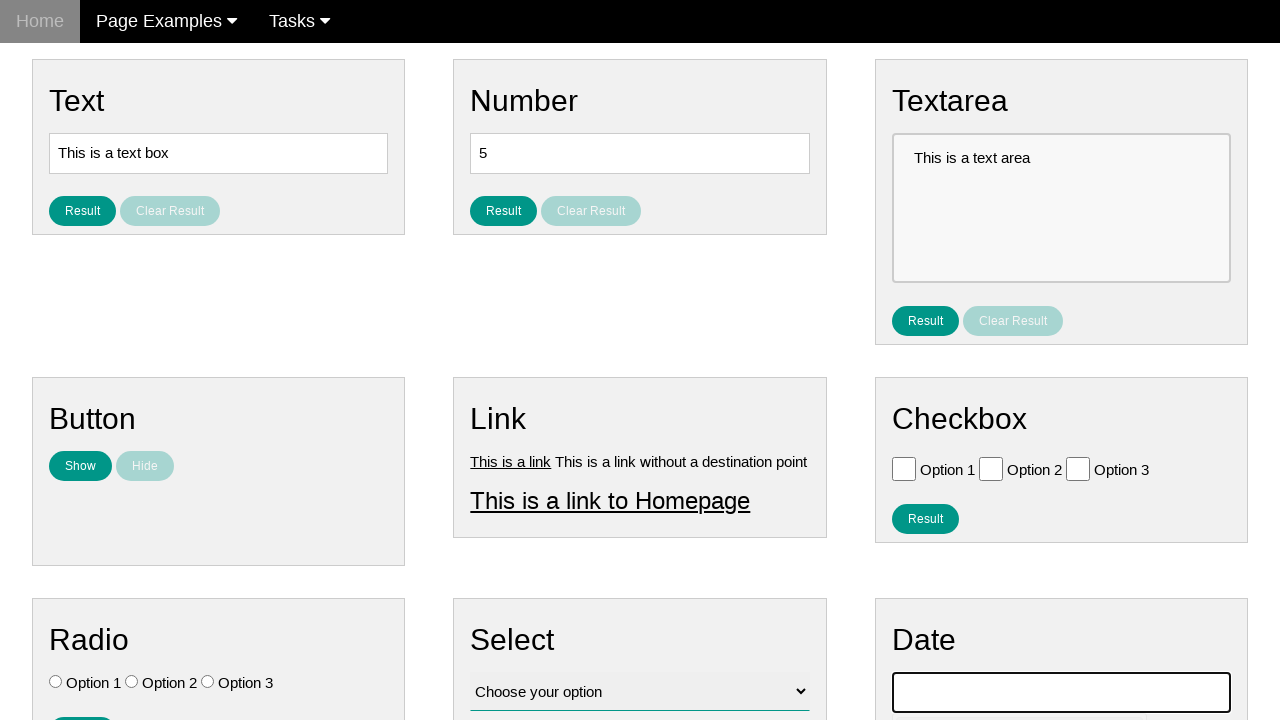

Clicked previous month button (iteration 1/10) at (912, 408) on xpath=//span[text()='Prev']
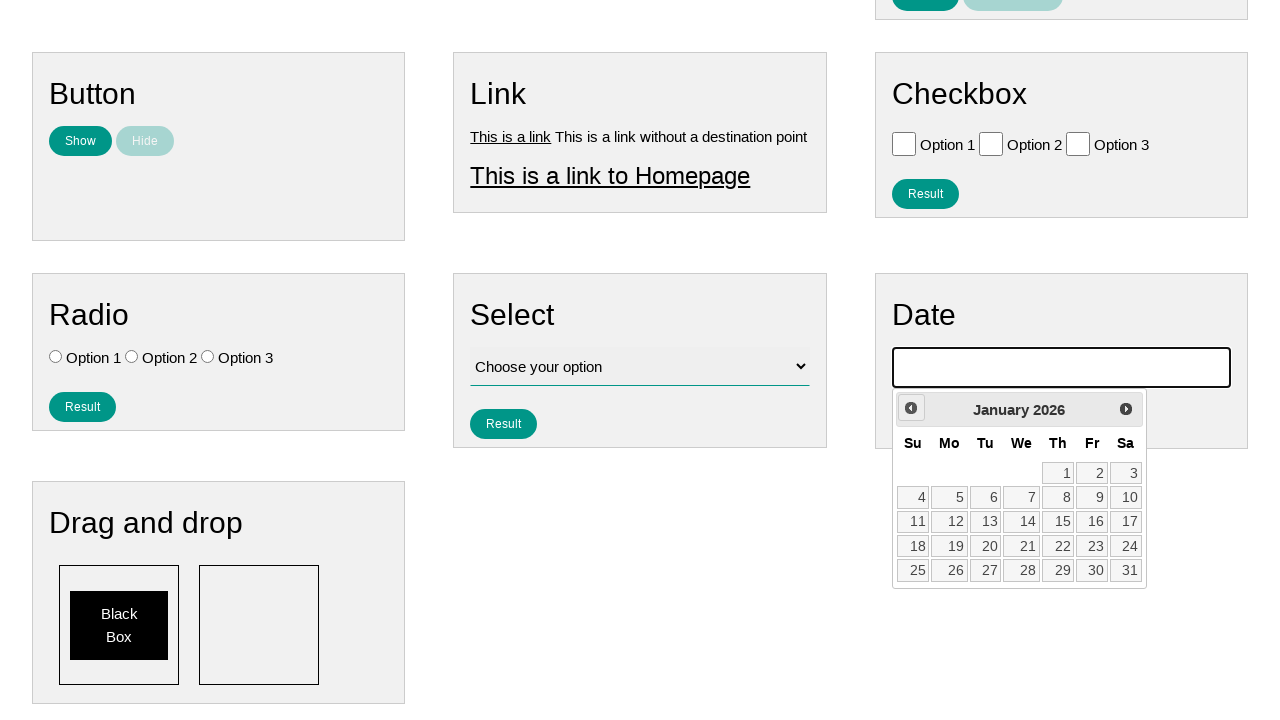

Clicked previous month button (iteration 2/10) at (911, 408) on xpath=//span[text()='Prev']
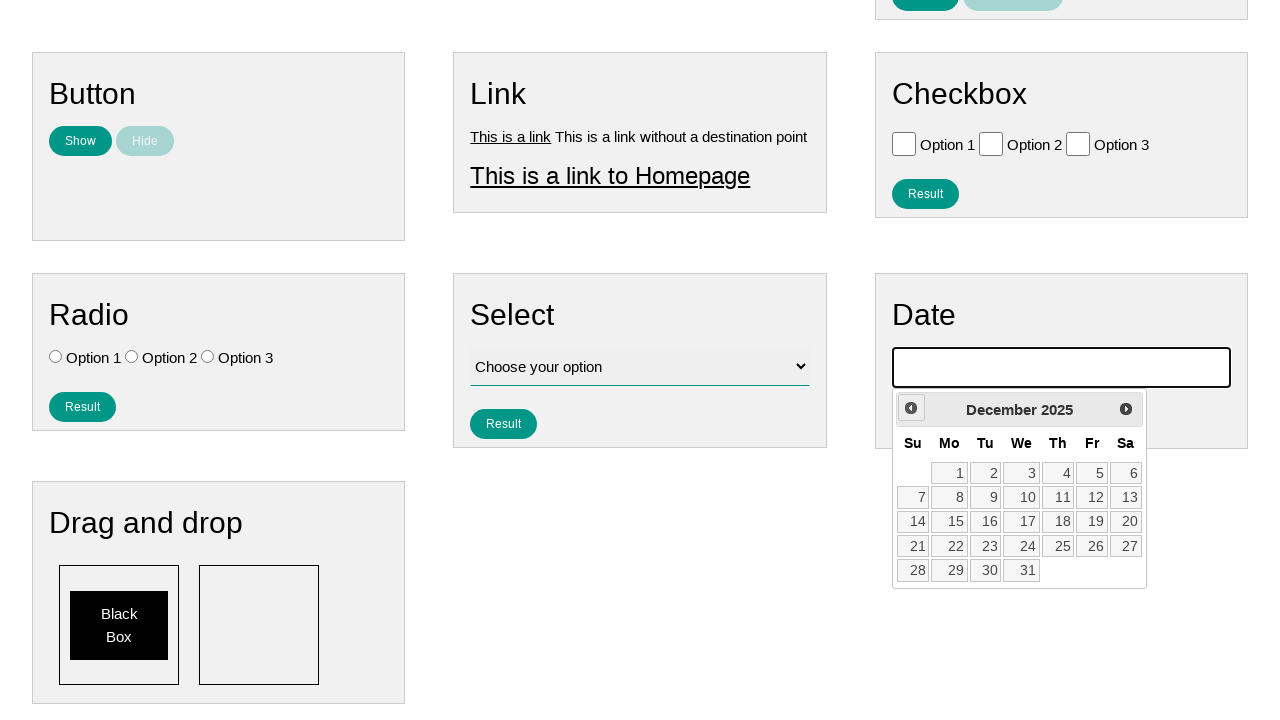

Clicked previous month button (iteration 3/10) at (911, 408) on xpath=//span[text()='Prev']
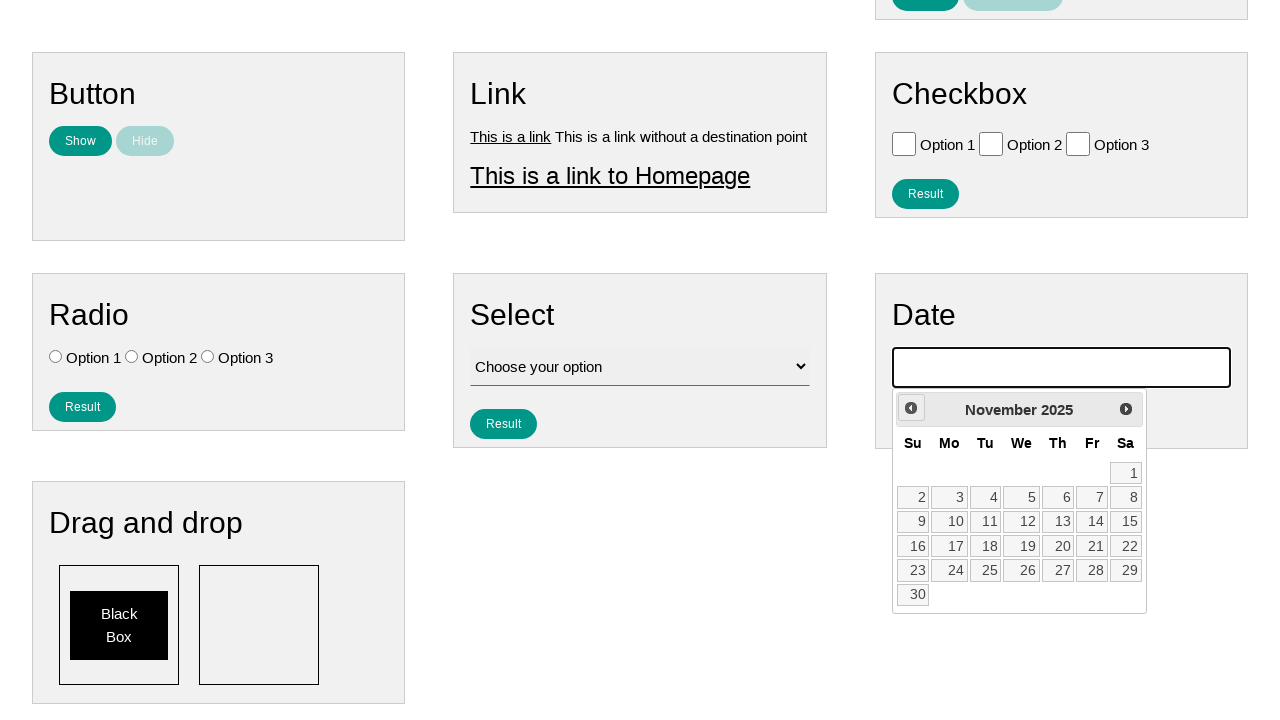

Clicked previous month button (iteration 4/10) at (911, 408) on xpath=//span[text()='Prev']
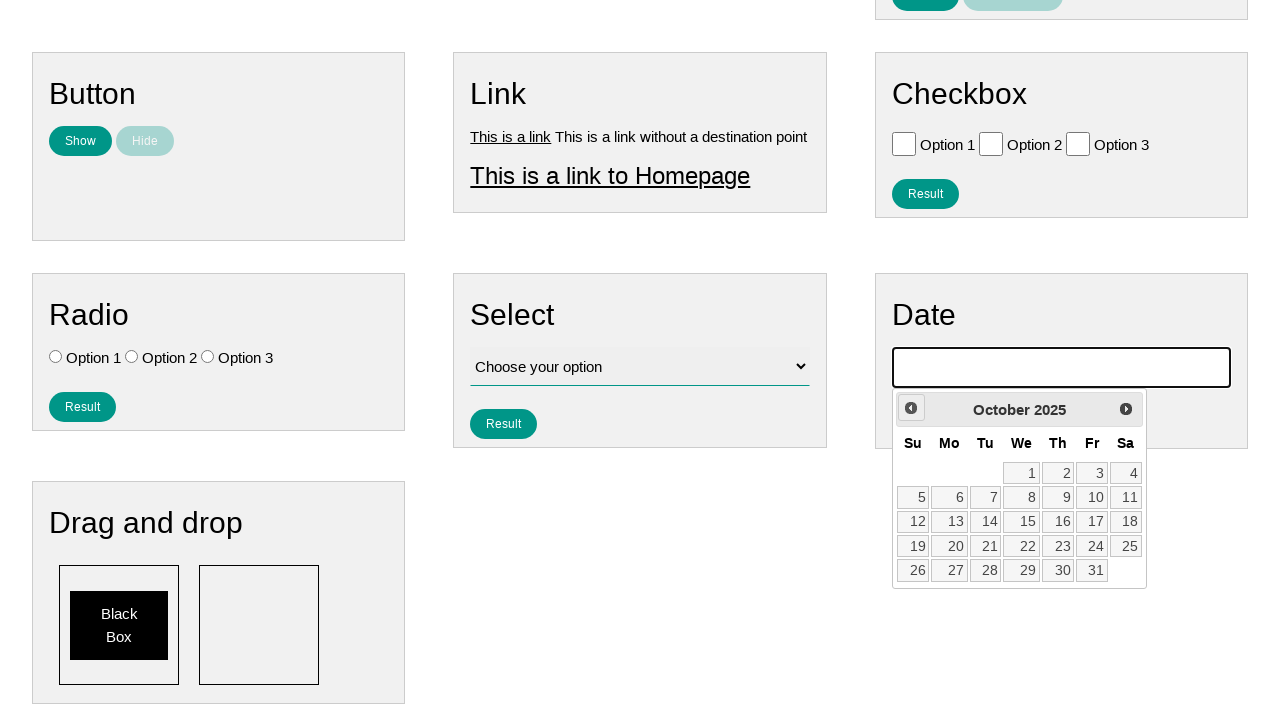

Clicked previous month button (iteration 5/10) at (911, 408) on xpath=//span[text()='Prev']
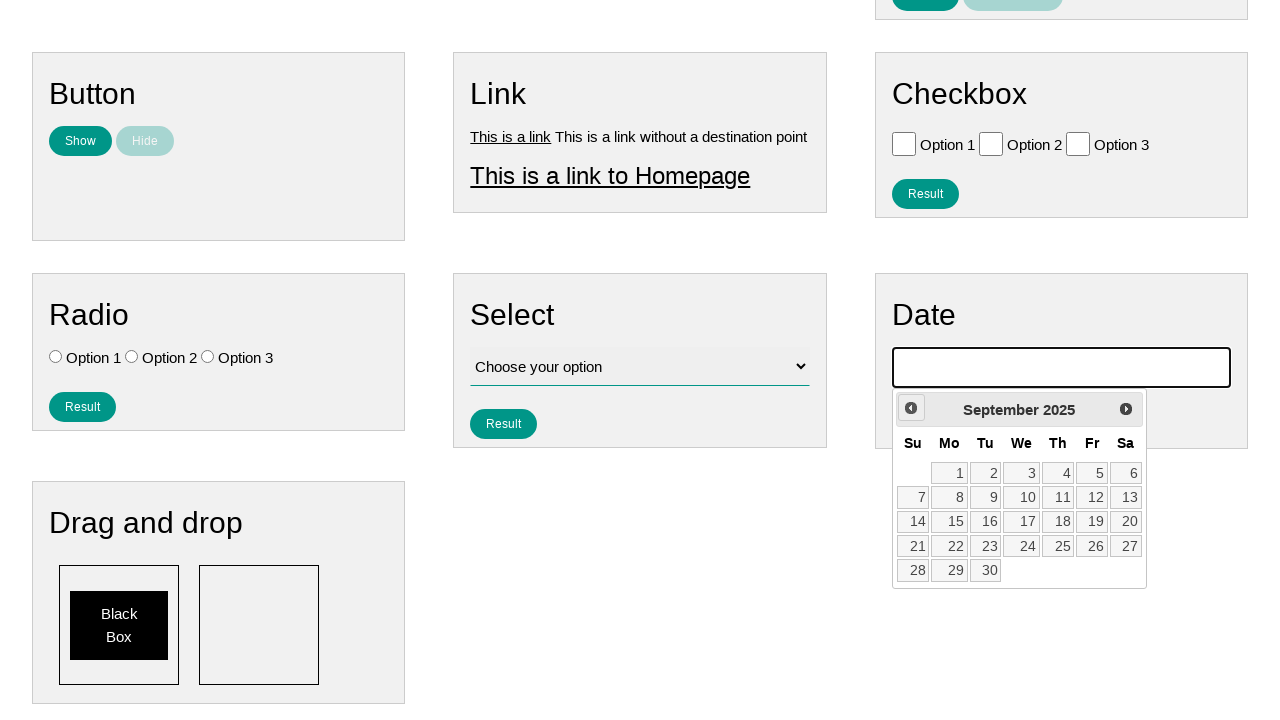

Clicked previous month button (iteration 6/10) at (911, 408) on xpath=//span[text()='Prev']
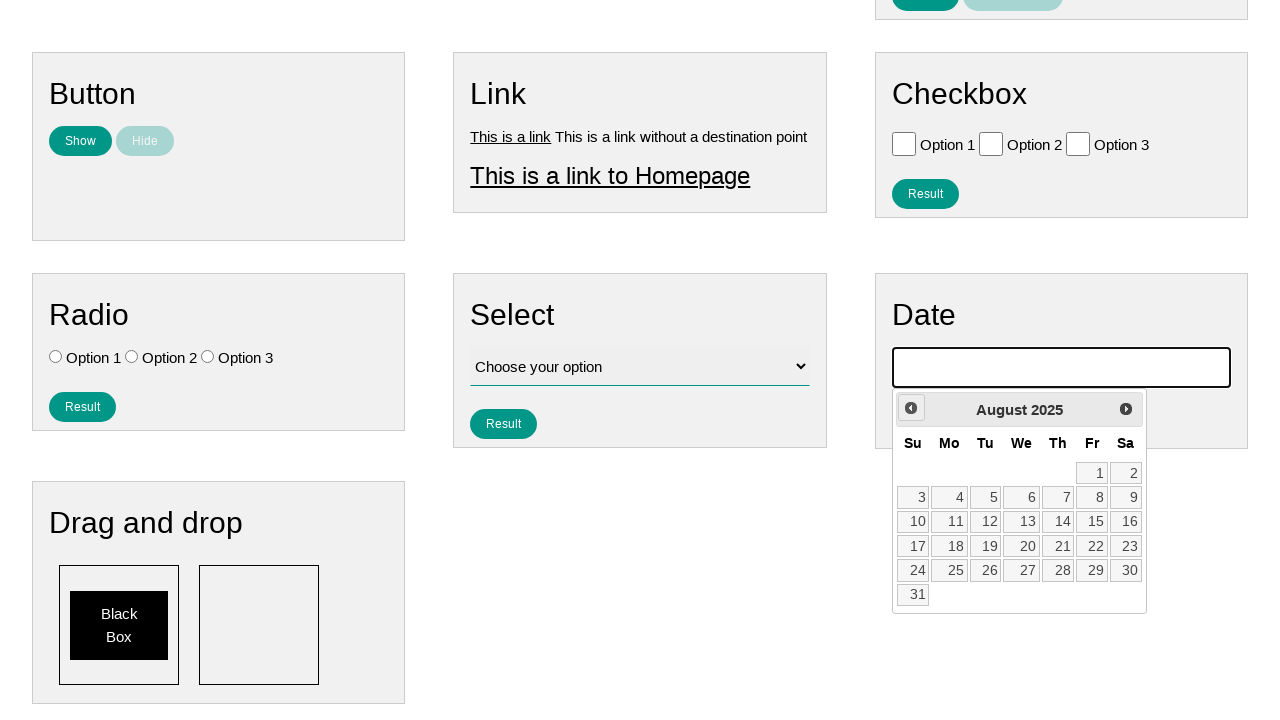

Clicked previous month button (iteration 7/10) at (911, 408) on xpath=//span[text()='Prev']
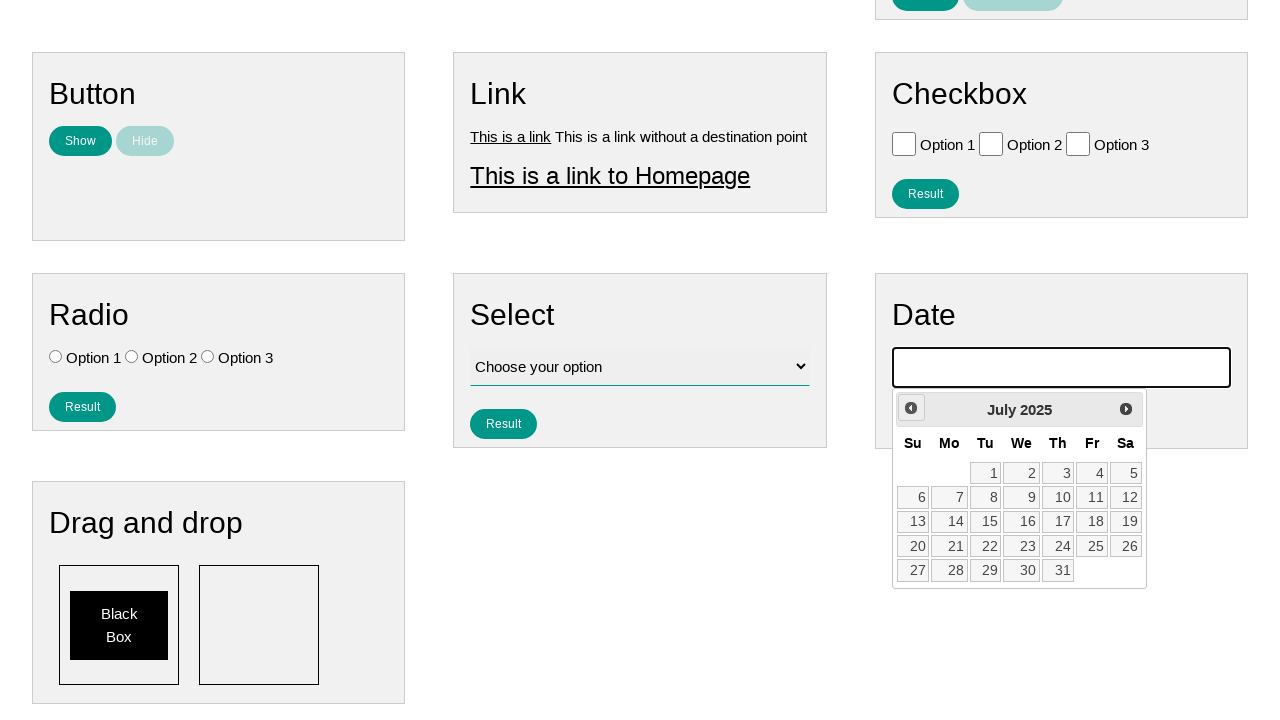

Clicked previous month button (iteration 8/10) at (911, 408) on xpath=//span[text()='Prev']
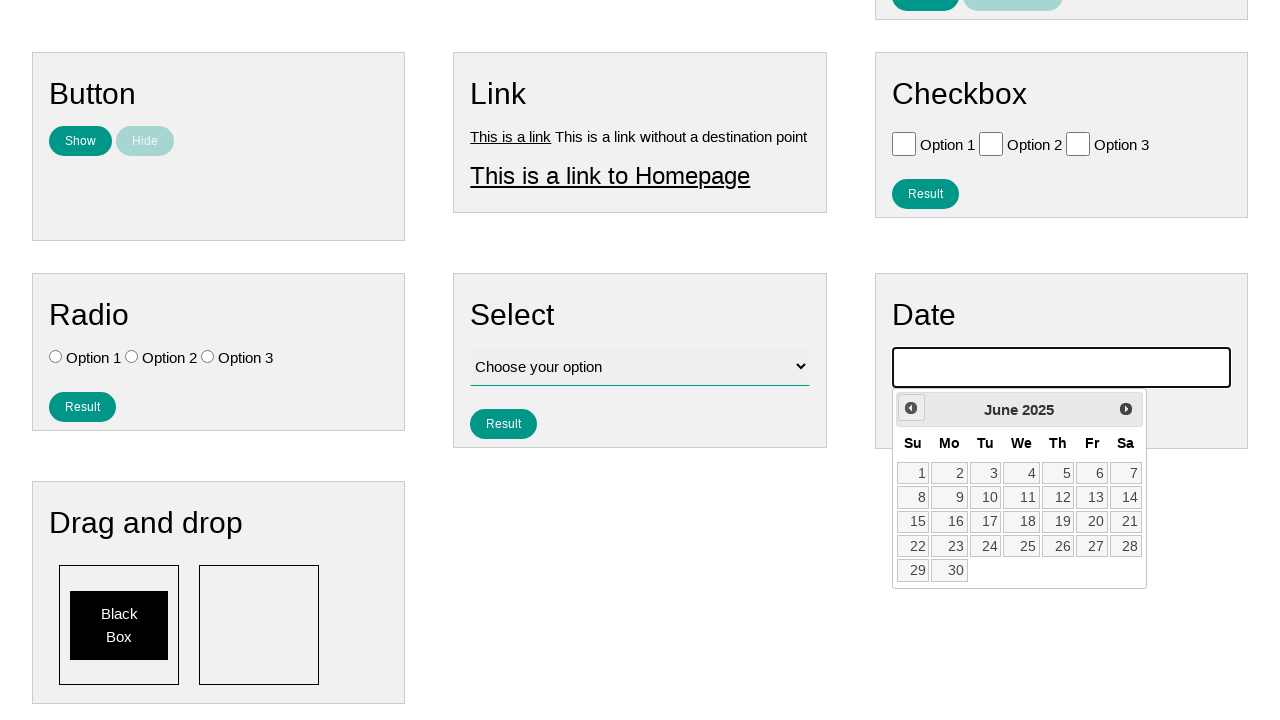

Clicked previous month button (iteration 9/10) at (911, 408) on xpath=//span[text()='Prev']
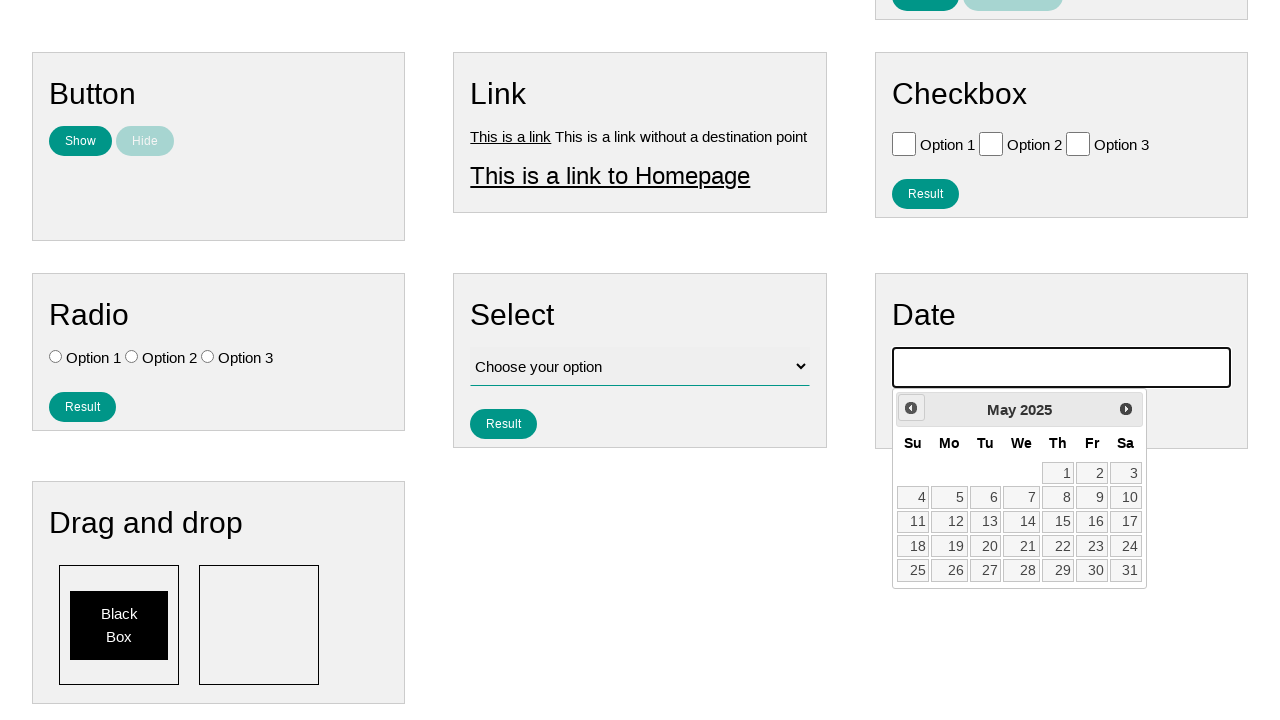

Clicked previous month button (iteration 10/10) at (911, 408) on xpath=//span[text()='Prev']
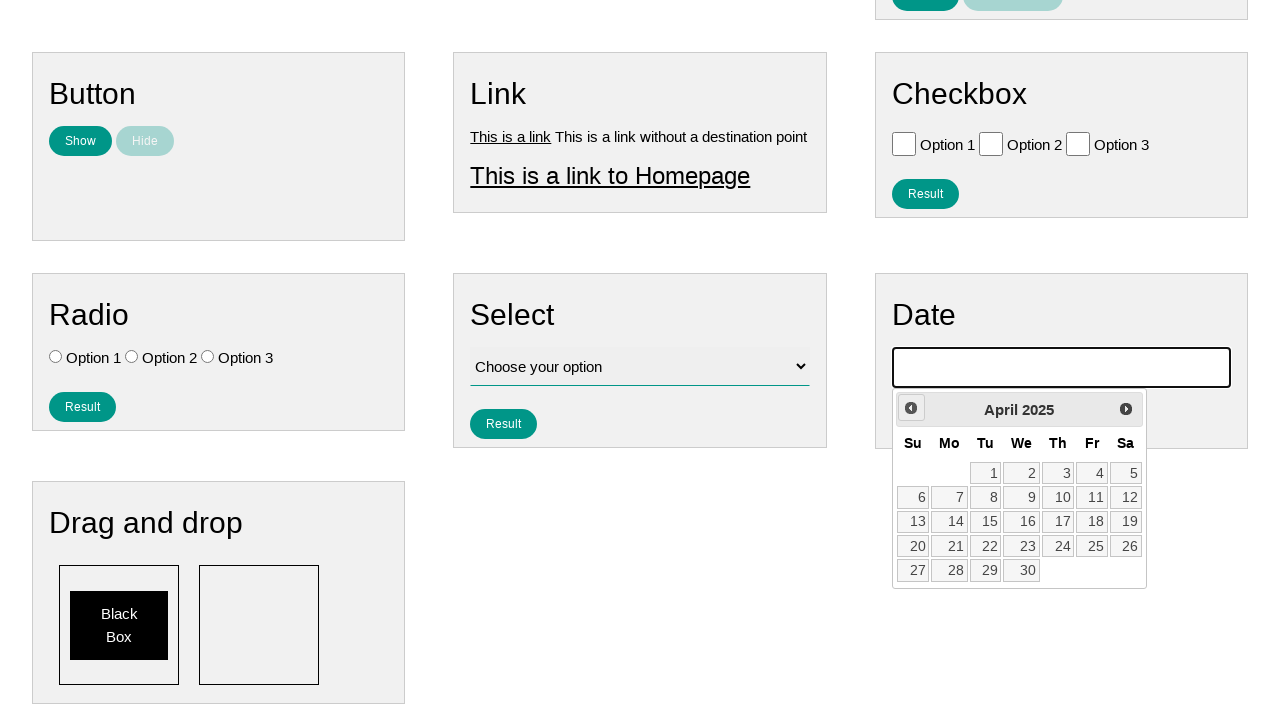

Selected the 15th day from calendar at (986, 522) on xpath=//a[text()='15']
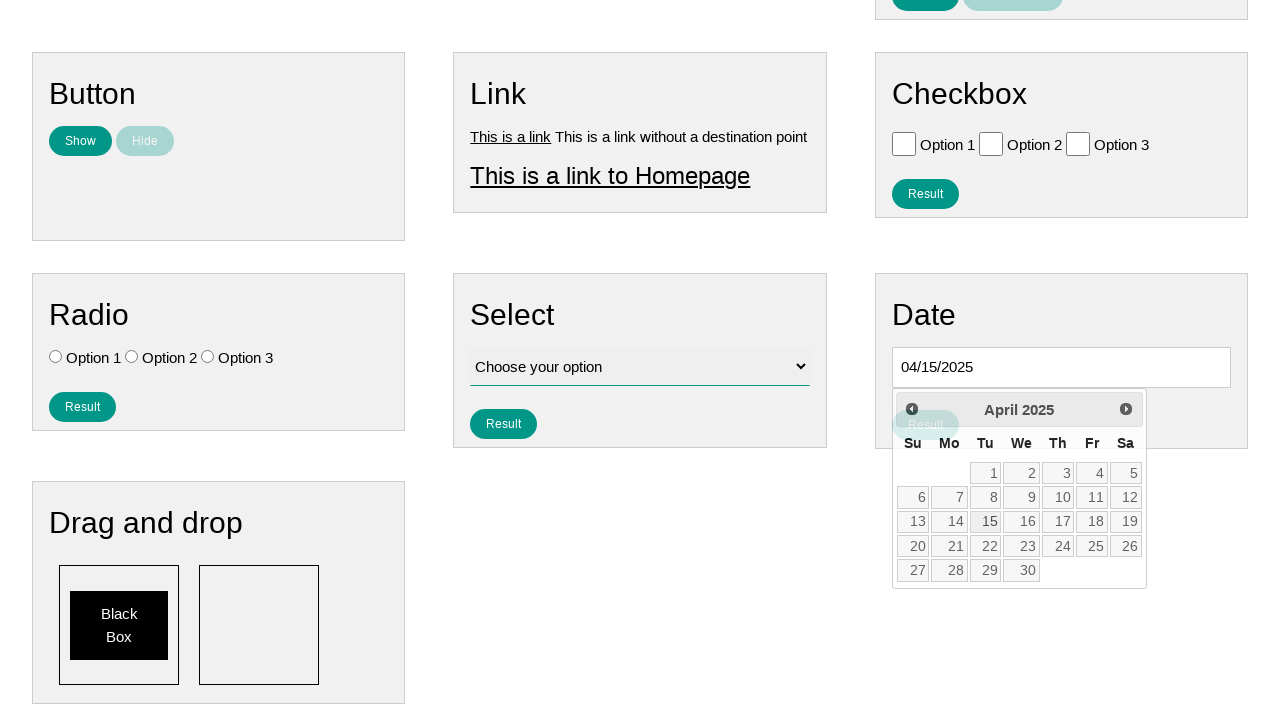

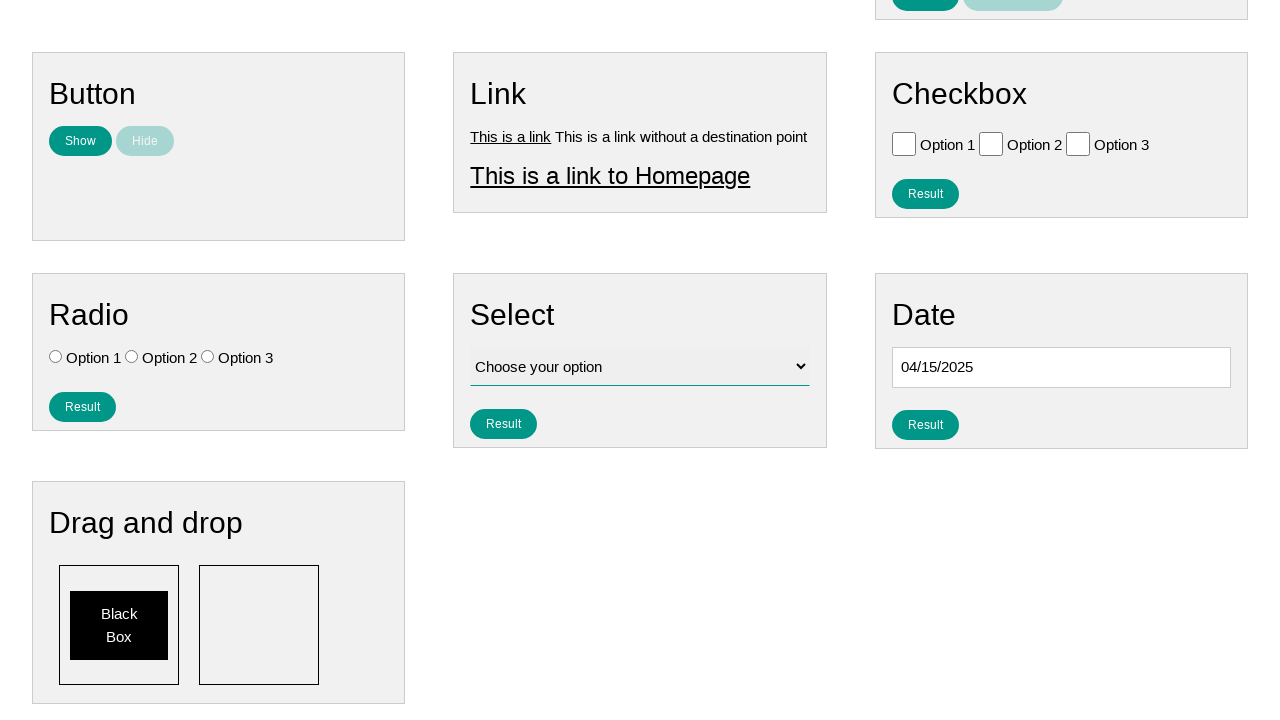